Tests clicking the Business Email link on the Rediff.com homepage to verify navigation works correctly.

Starting URL: https://rediff.com

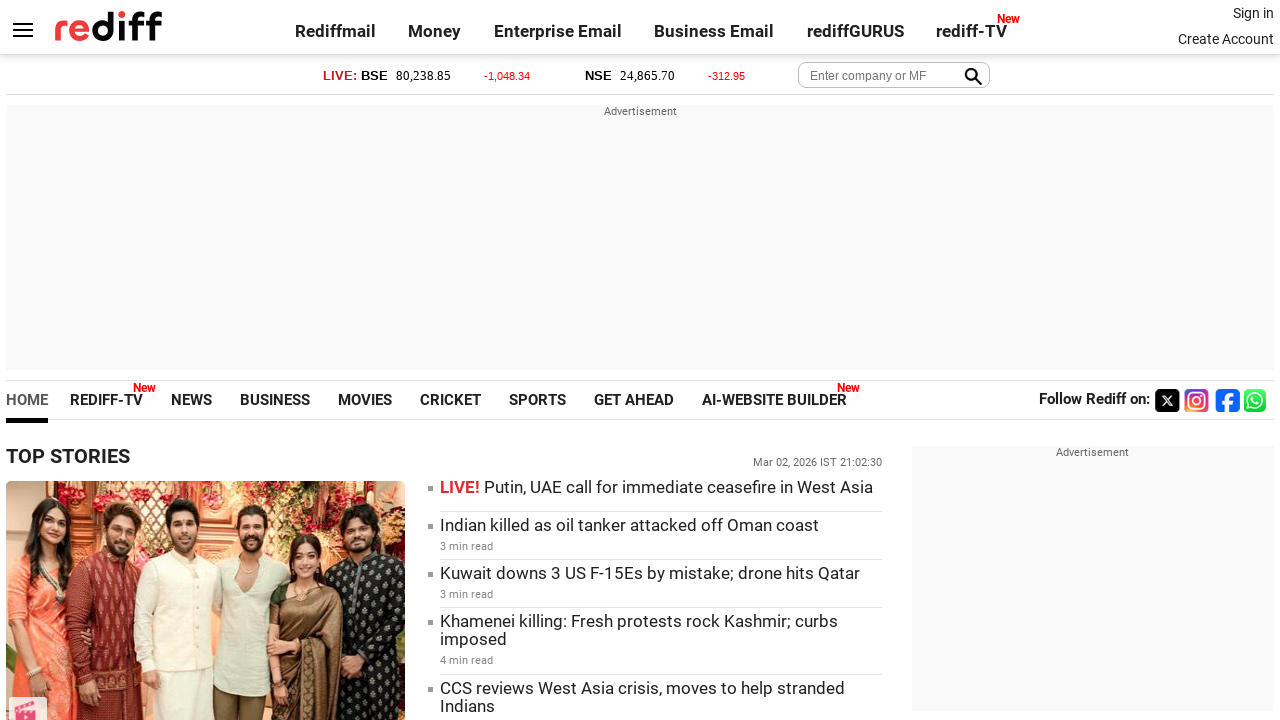

Clicked the Business Email link on Rediff.com homepage at (714, 31) on a:text('Business Email')
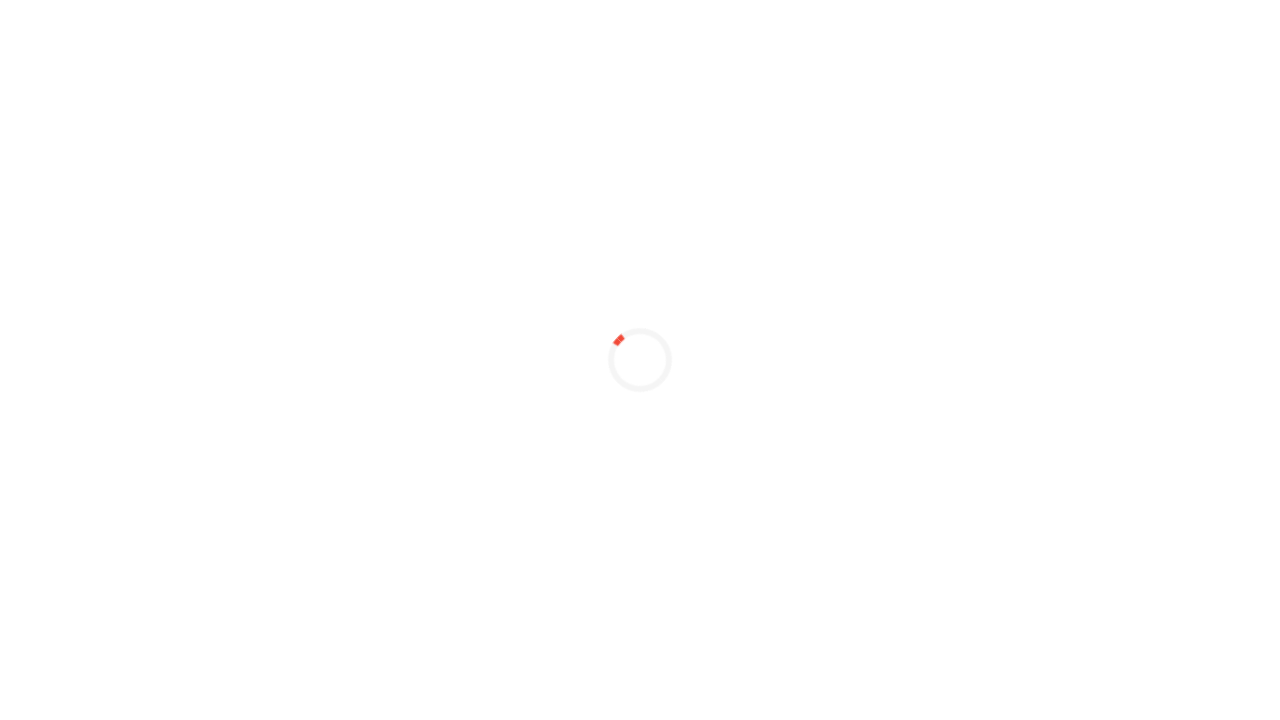

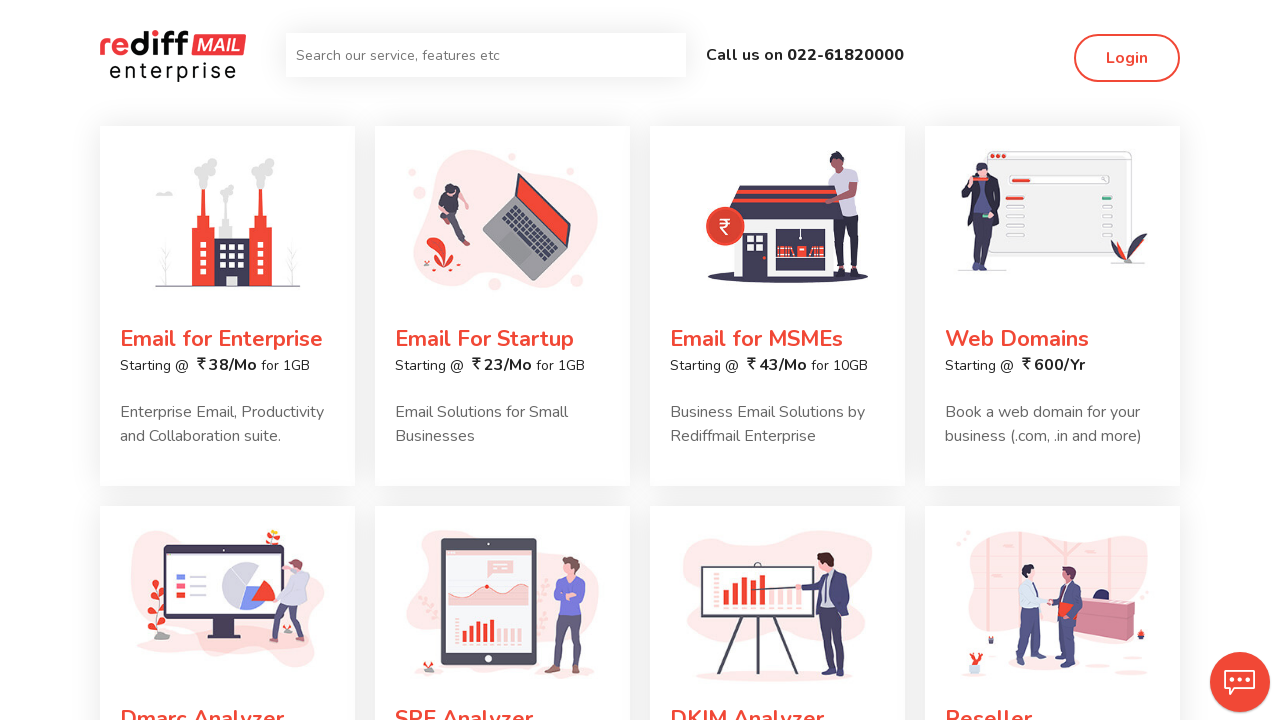